Tests various checkbox interactions including basic checkboxes, tri-state checkbox, toggle switch, and multi-select checkbox menu on a checkbox demo page

Starting URL: https://leafground.com/checkbox.xhtml

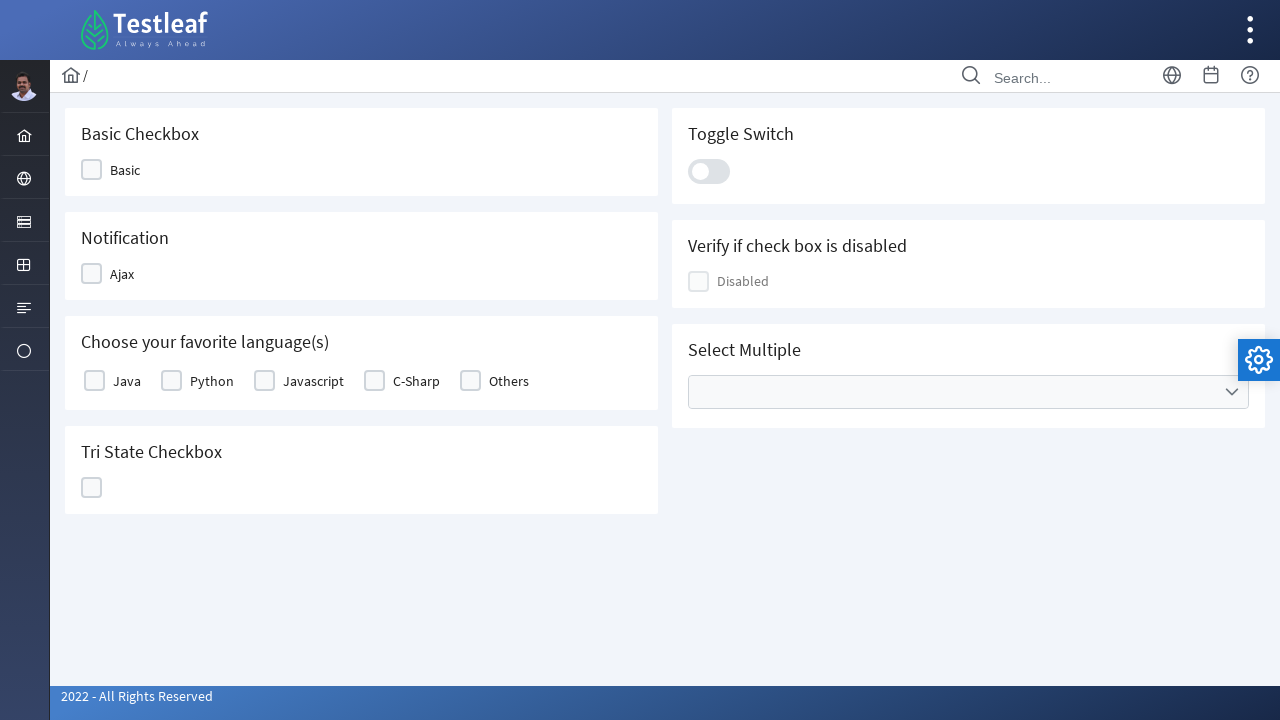

Clicked first basic checkbox at (92, 170) on xpath=//div[@id='j_idt87:j_idt89']/div[@class='ui-chkbox-box ui-widget ui-corner
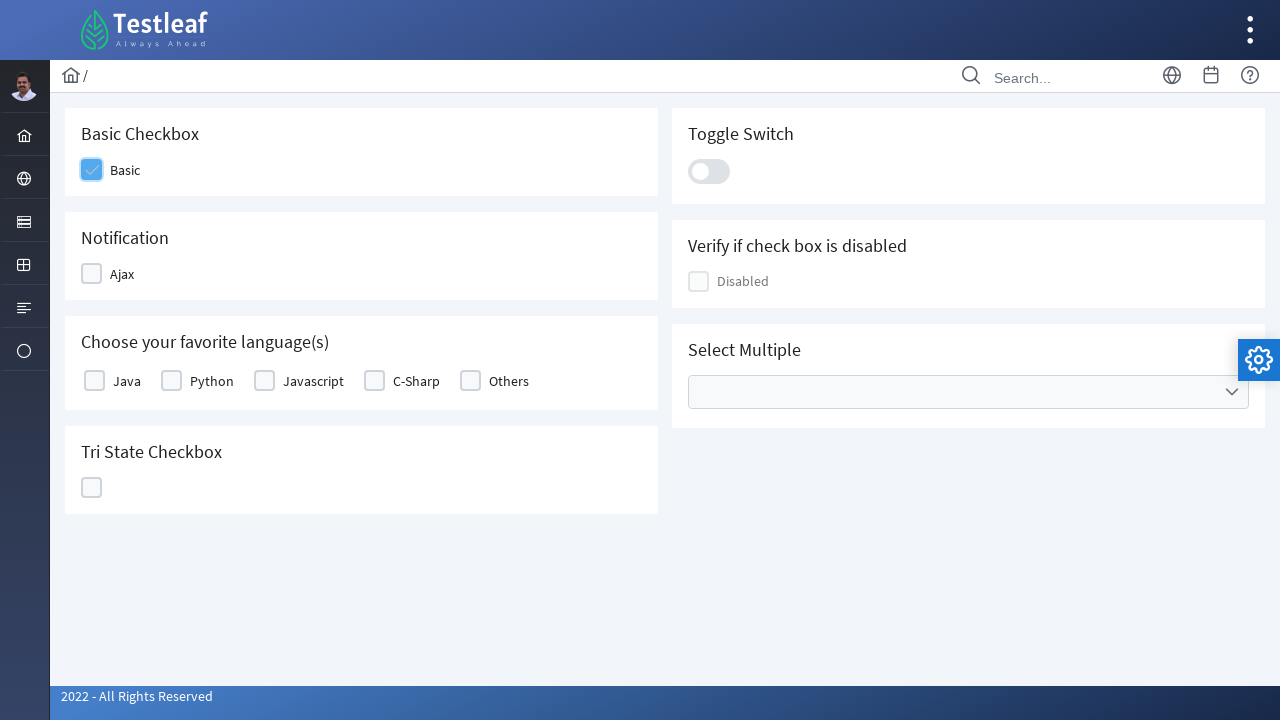

Clicked second basic checkbox at (92, 274) on xpath=//div[@id='j_idt87:j_idt91']/div[@class='ui-chkbox-box ui-widget ui-corner
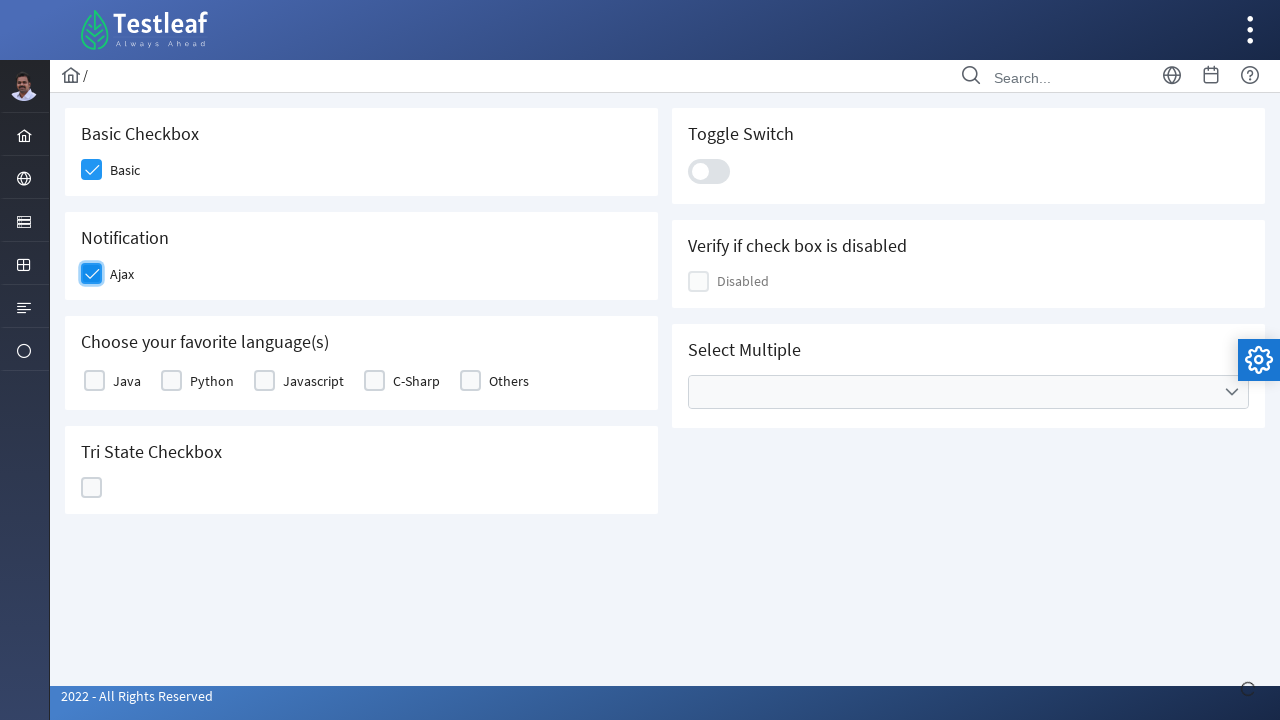

Clicked first option in basic table checkbox at (94, 381) on (//table[@id='j_idt87:basic']//div[@class='ui-chkbox-box ui-widget ui-corner-all
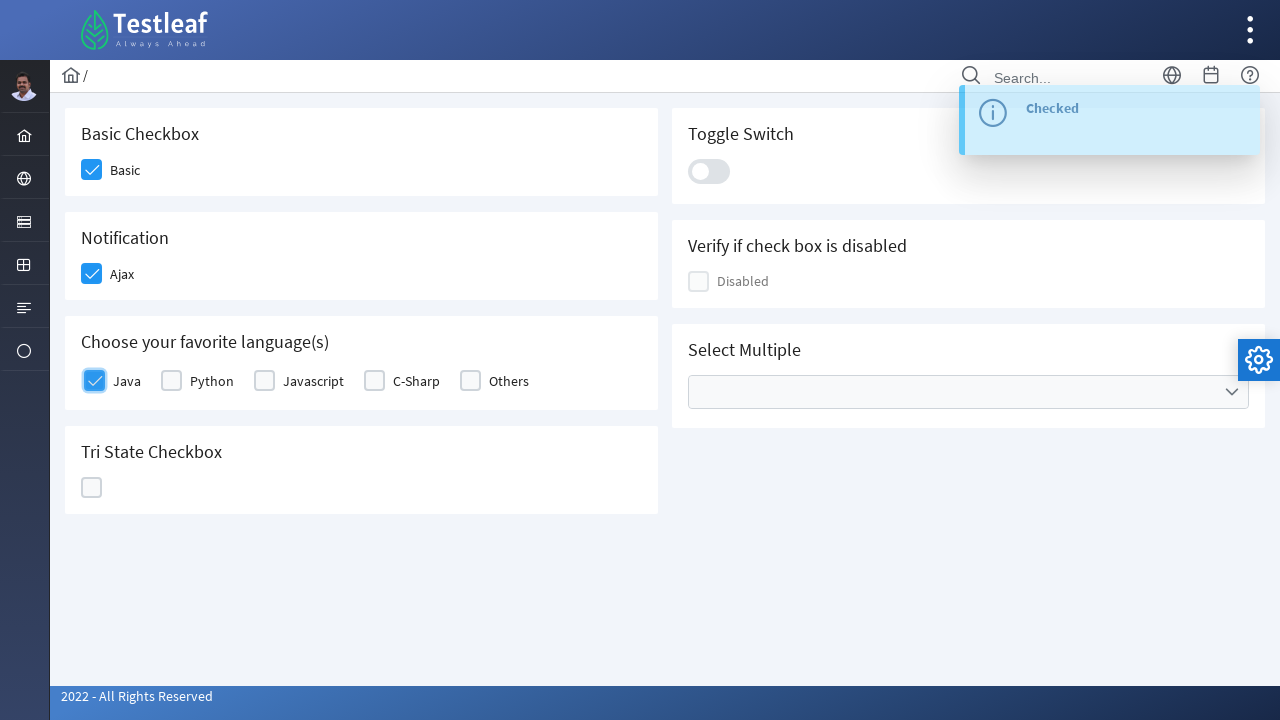

Clicked tri-state checkbox at (92, 488) on xpath=//div[@id='j_idt87:ajaxTriState']/div[@class='ui-chkbox-box ui-widget ui-c
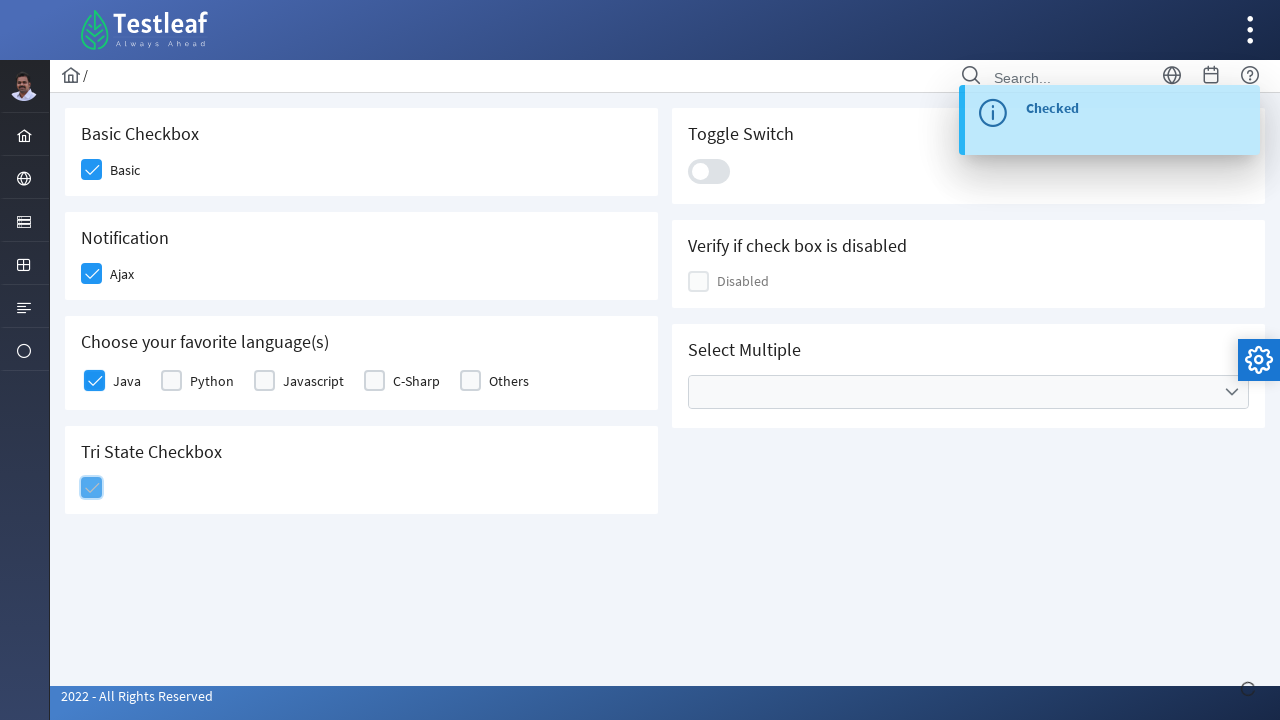

Clicked toggle switch at (709, 171) on xpath=//div[@id='j_idt87:j_idt100']/div[@class='ui-toggleswitch-slider']
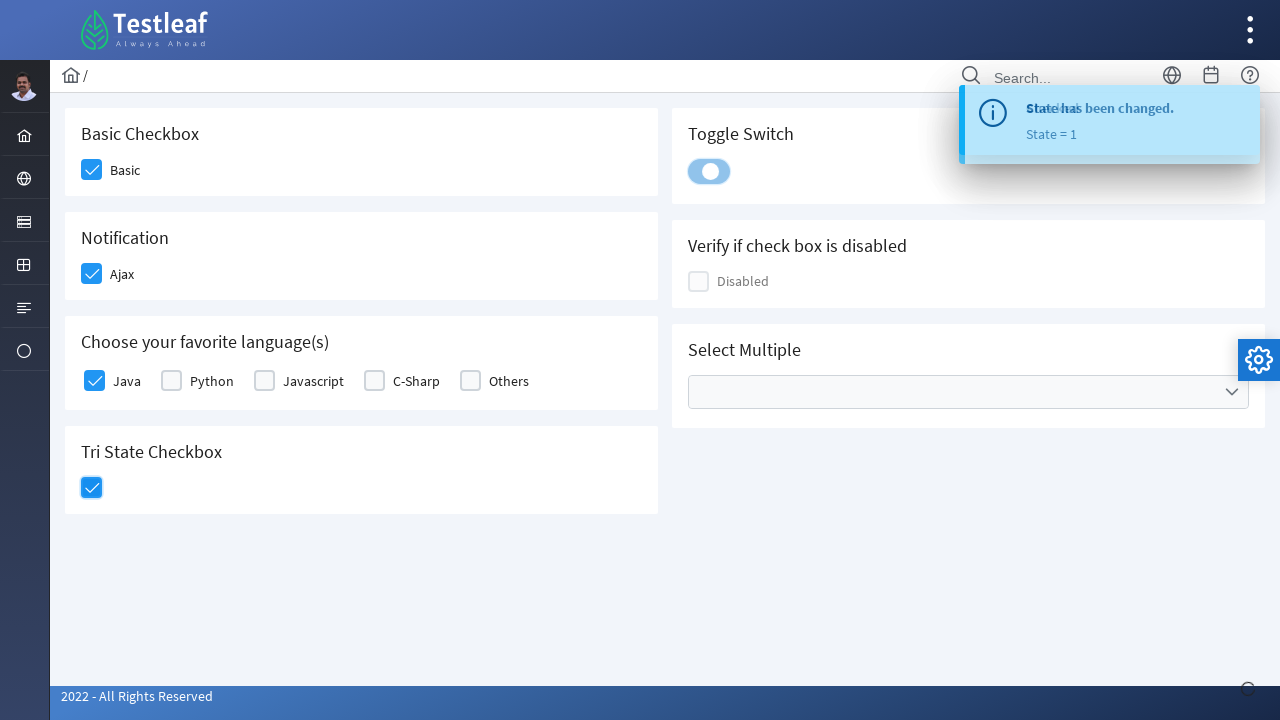

Opened multi-select dropdown for cities at (968, 392) on xpath=//ul[@data-label='Cities']
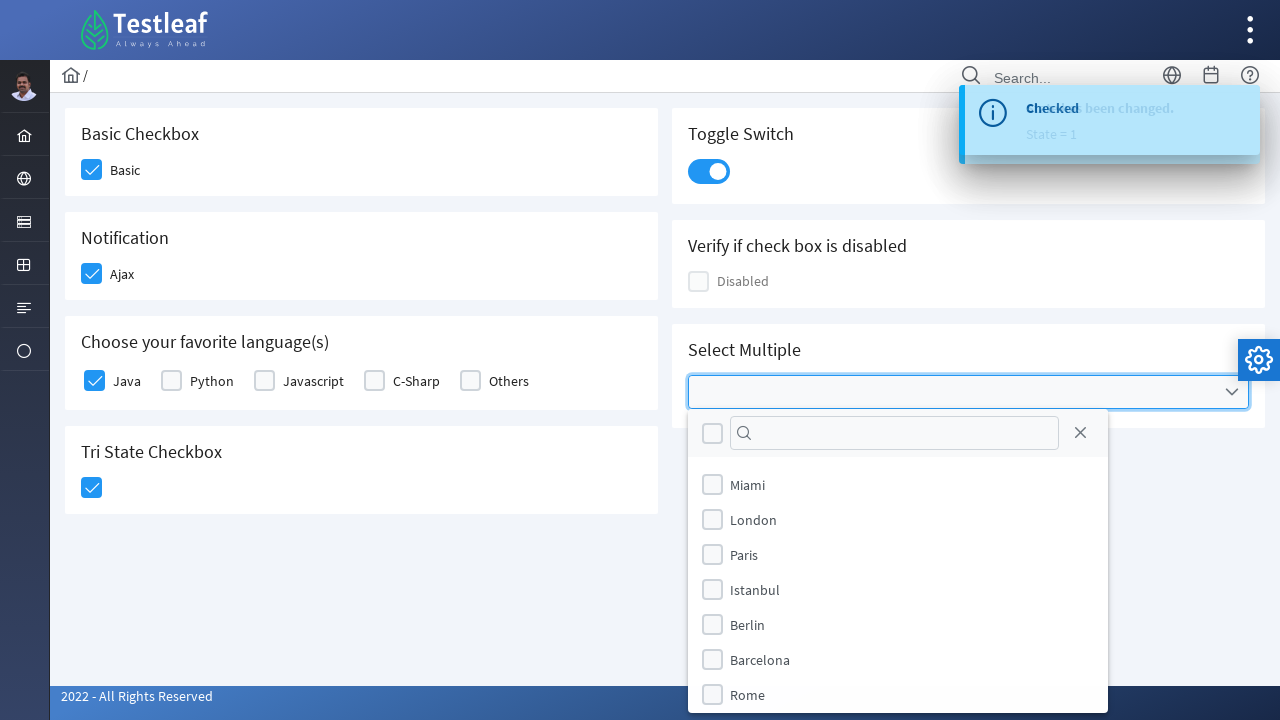

Selected second city option in multi-select menu at (712, 484) on (//div[@id='j_idt87:multiple_panel']//div[@class='ui-chkbox ui-widget'])[2]
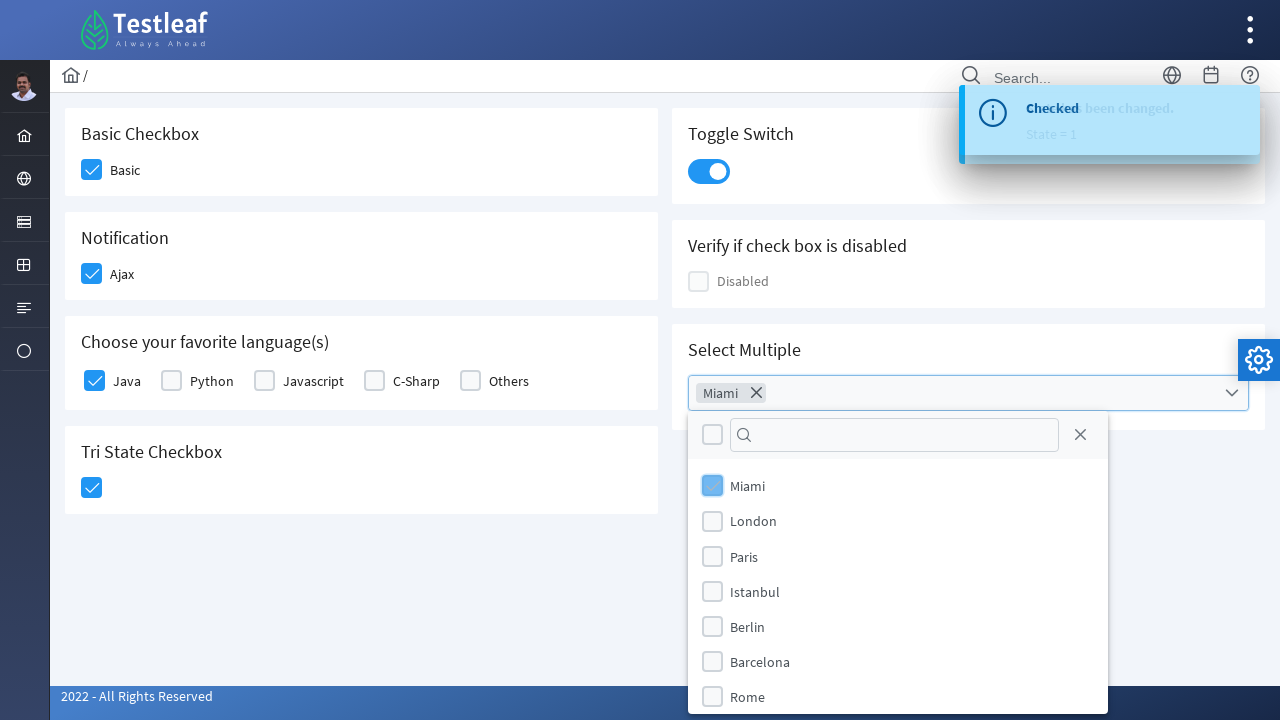

Selected fifth city option in multi-select menu at (712, 591) on (//div[@id='j_idt87:multiple_panel']//div[@class='ui-chkbox ui-widget'])[5]
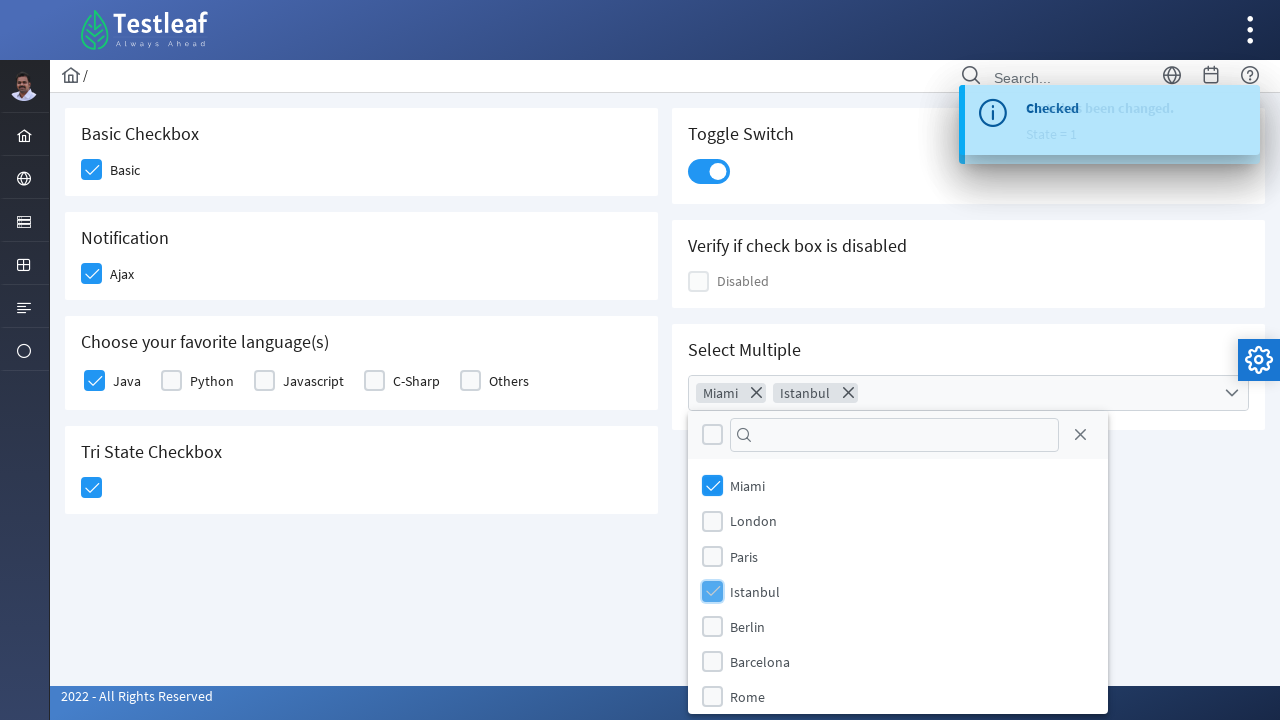

Closed multi-select dropdown at (1080, 435) on xpath=//a[@class='ui-selectcheckboxmenu-close ui-corner-all']
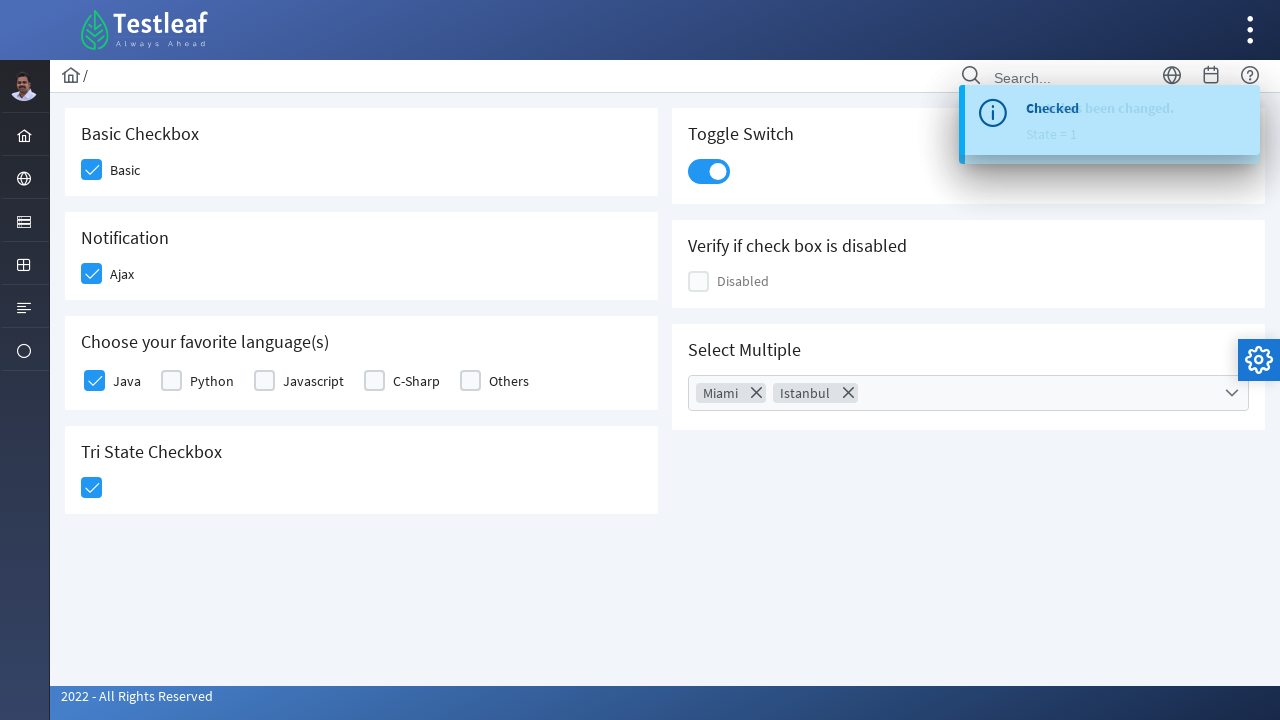

Retrieved page title: CheckBox Components
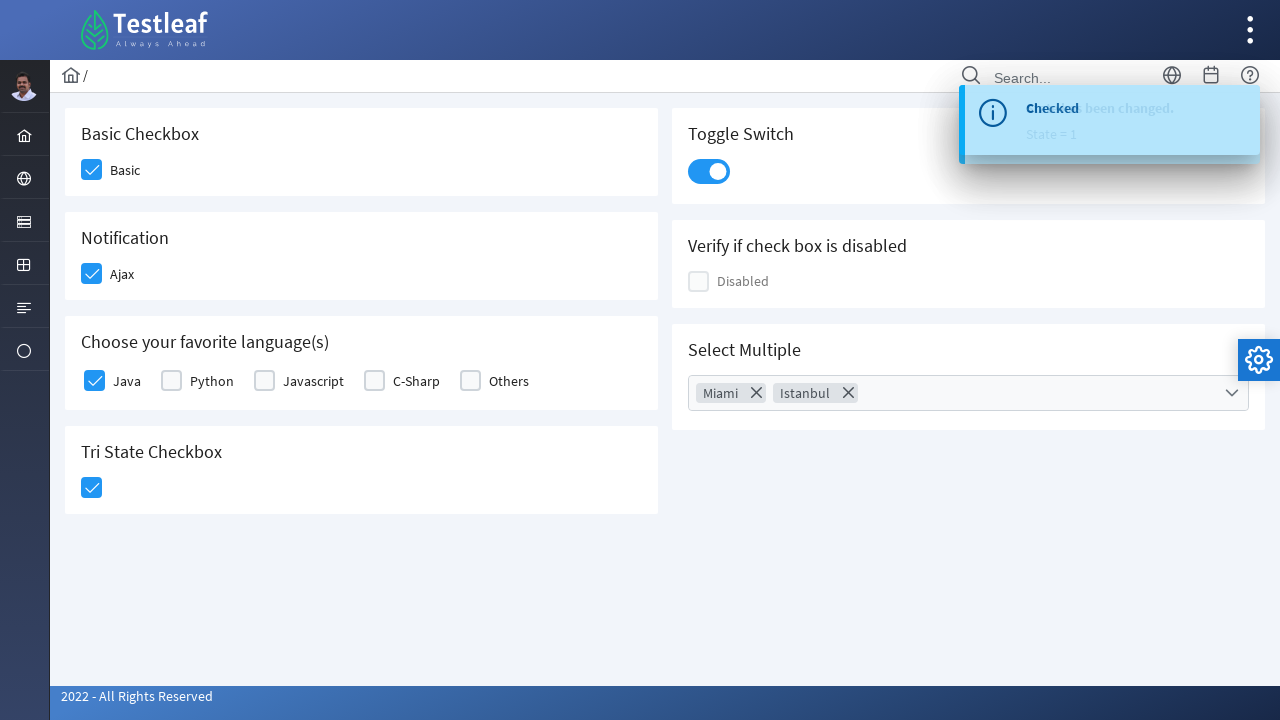

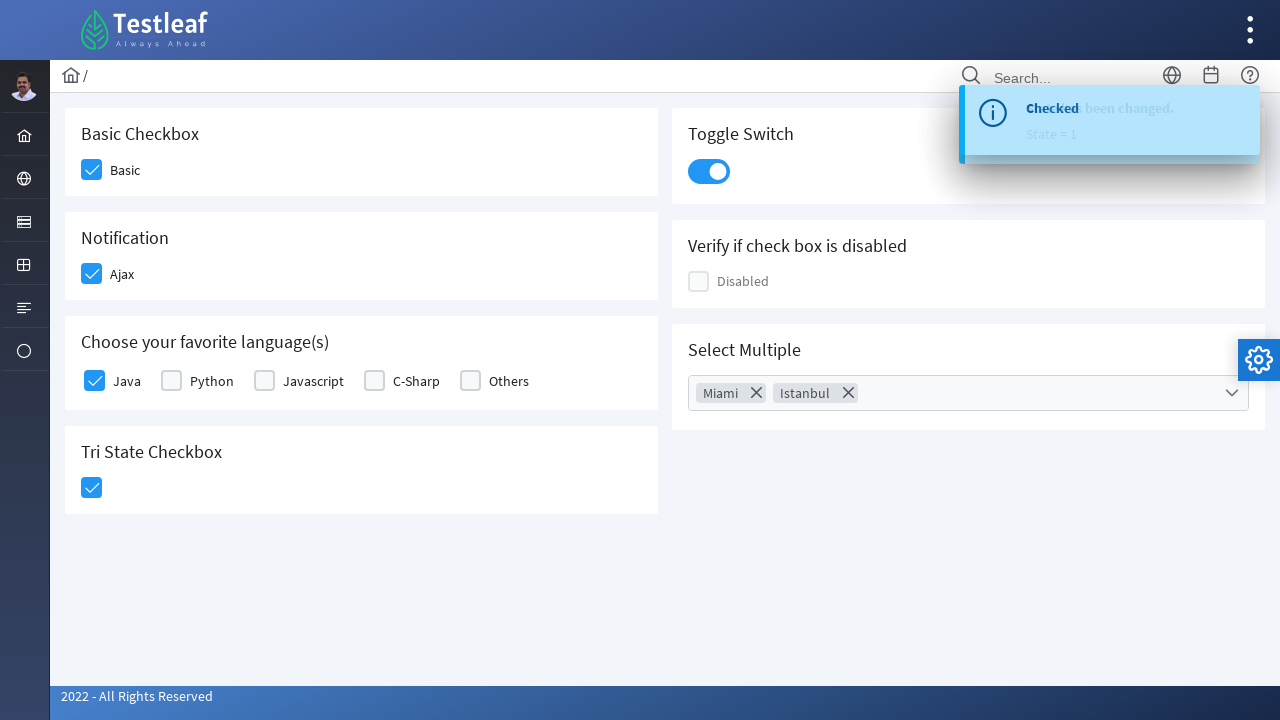